Tests multiple window handling by opening a new window, switching between parent and child windows, and verifying content in each window

Starting URL: https://the-internet.herokuapp.com/

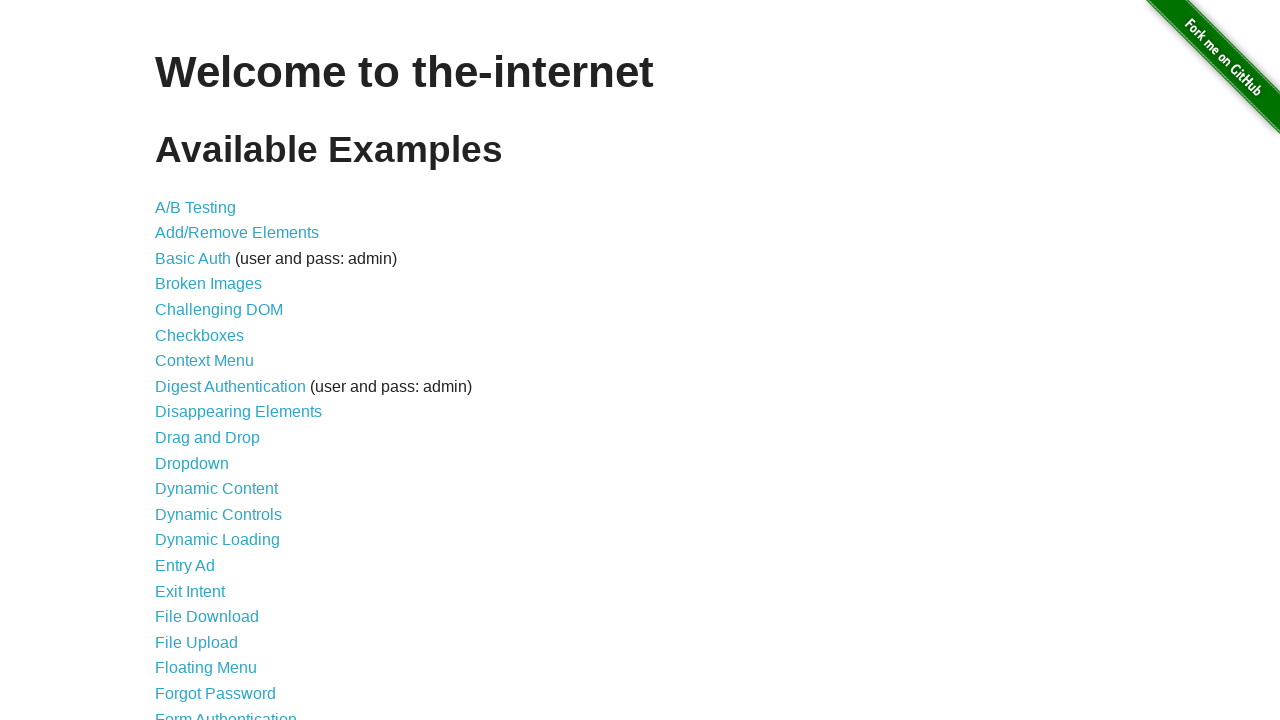

Clicked on Multiple Windows link at (218, 369) on text='Multiple Windows'
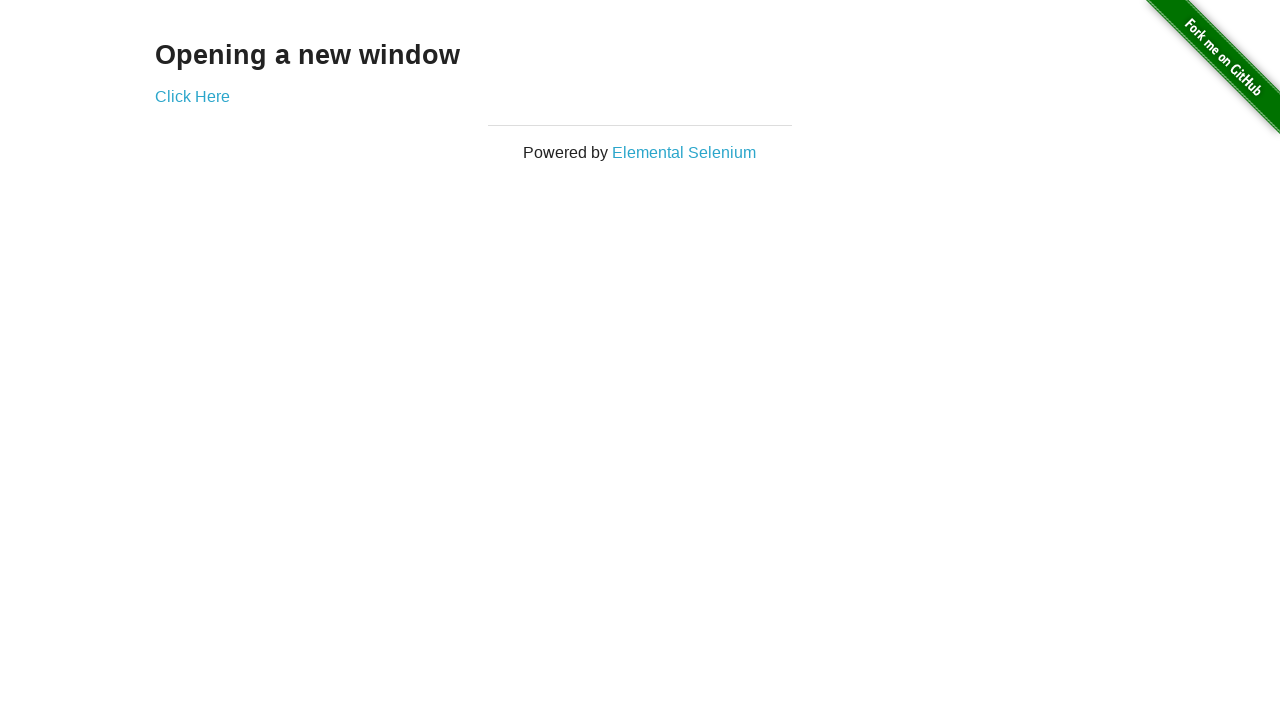

Clicked 'Click Here' link to open new window at (192, 96) on text='Click Here'
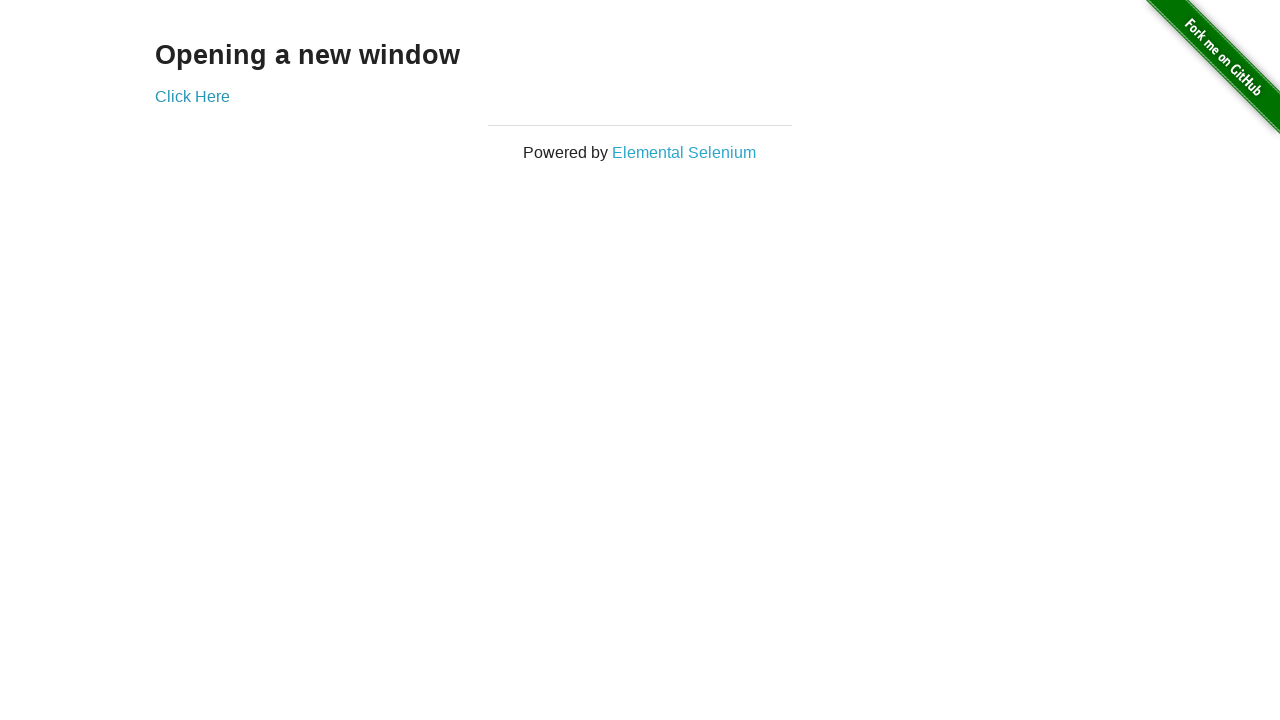

New window opened and captured
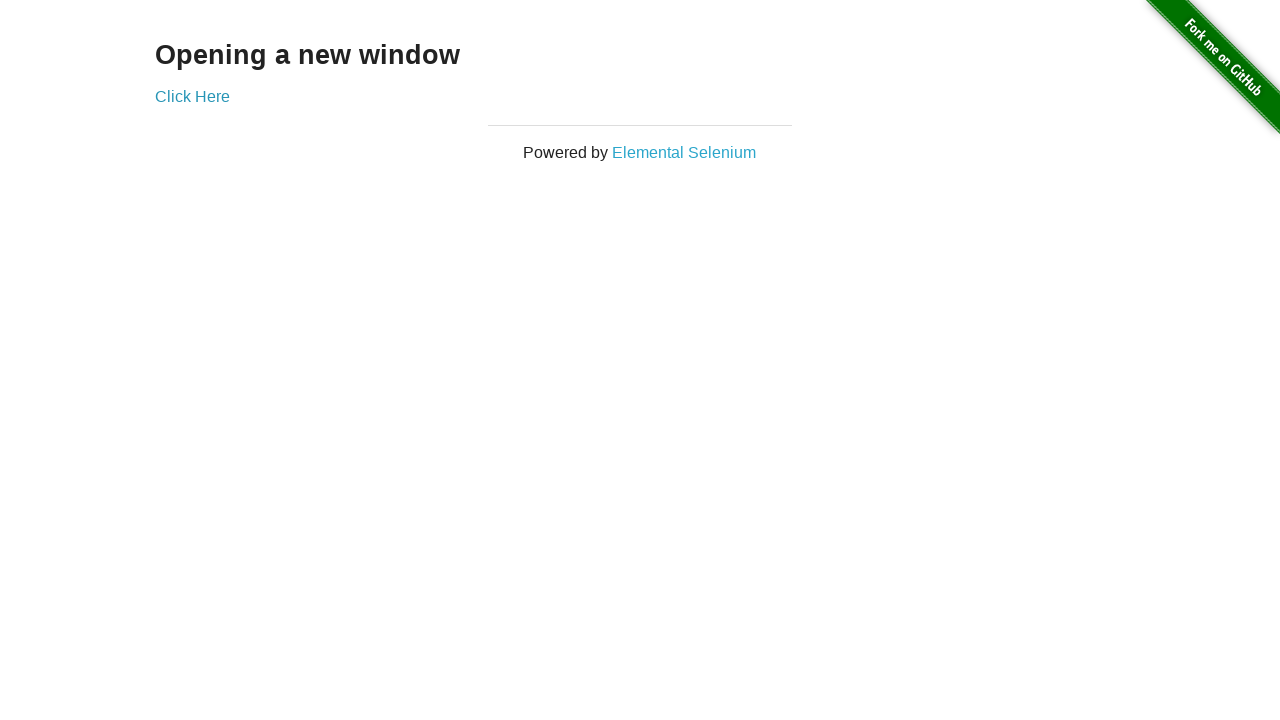

Verified 'New Window' heading is present in child window
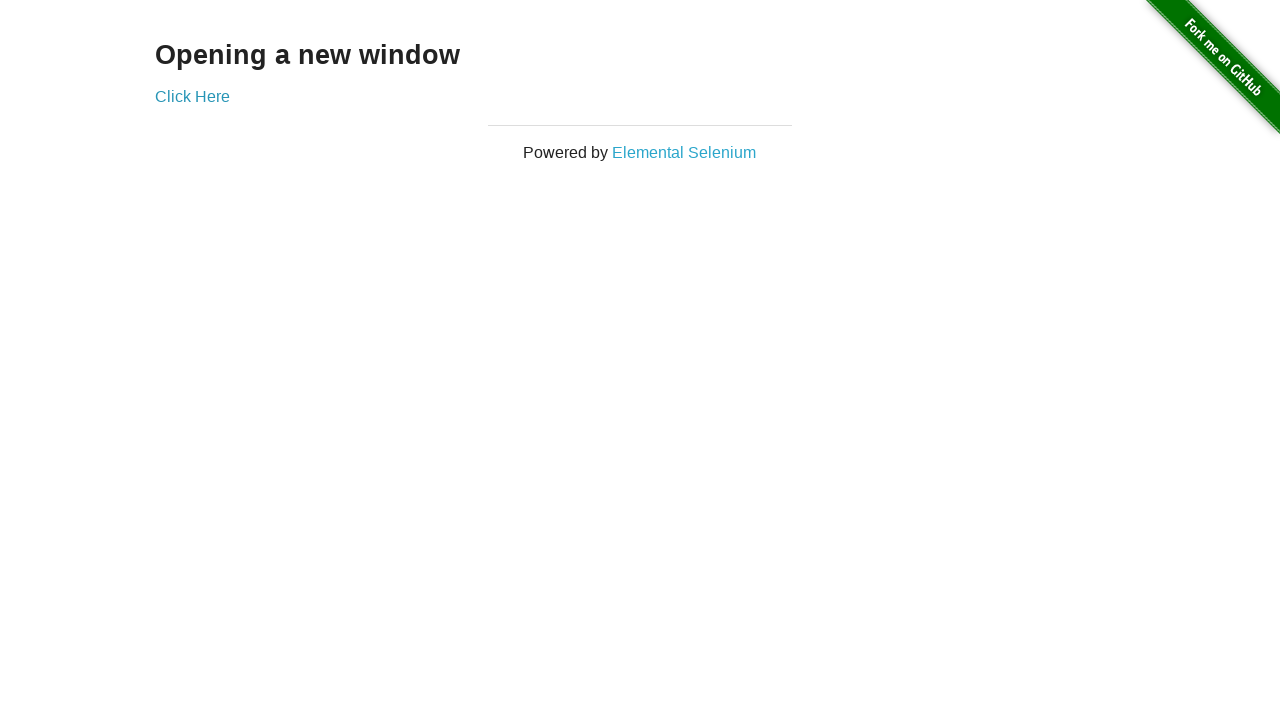

Verified 'Opening a new window' heading is present in parent window
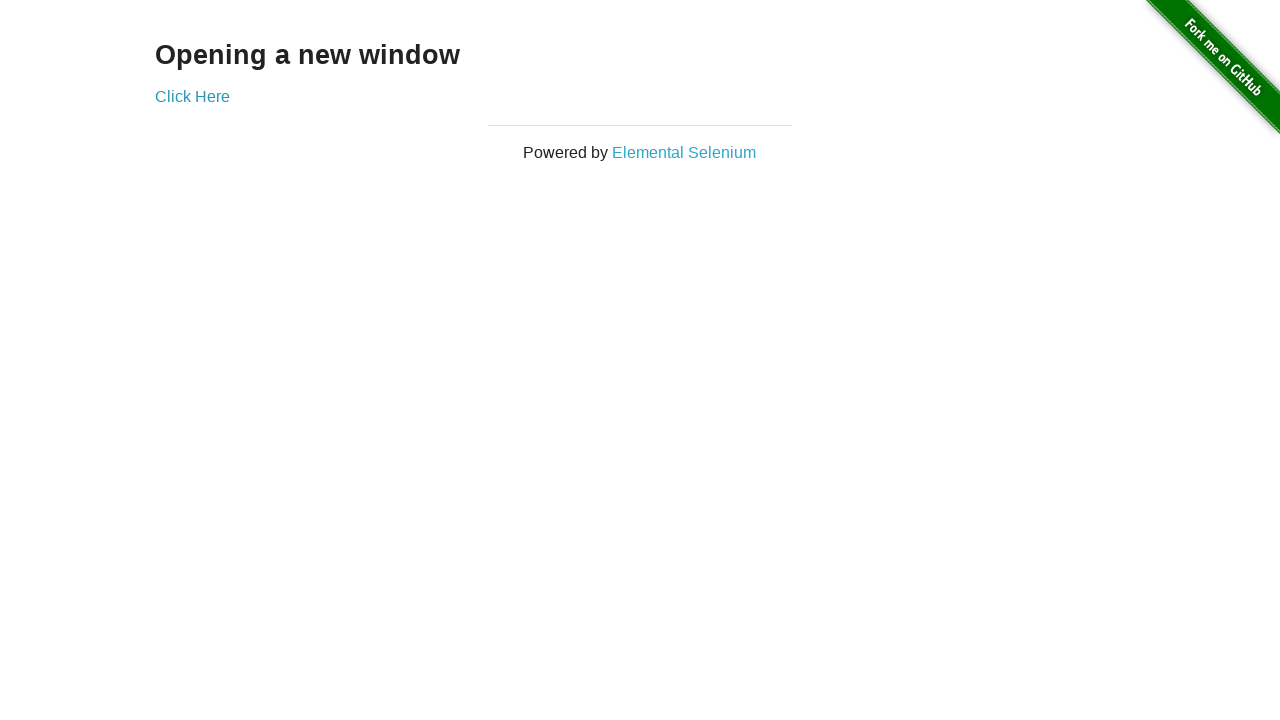

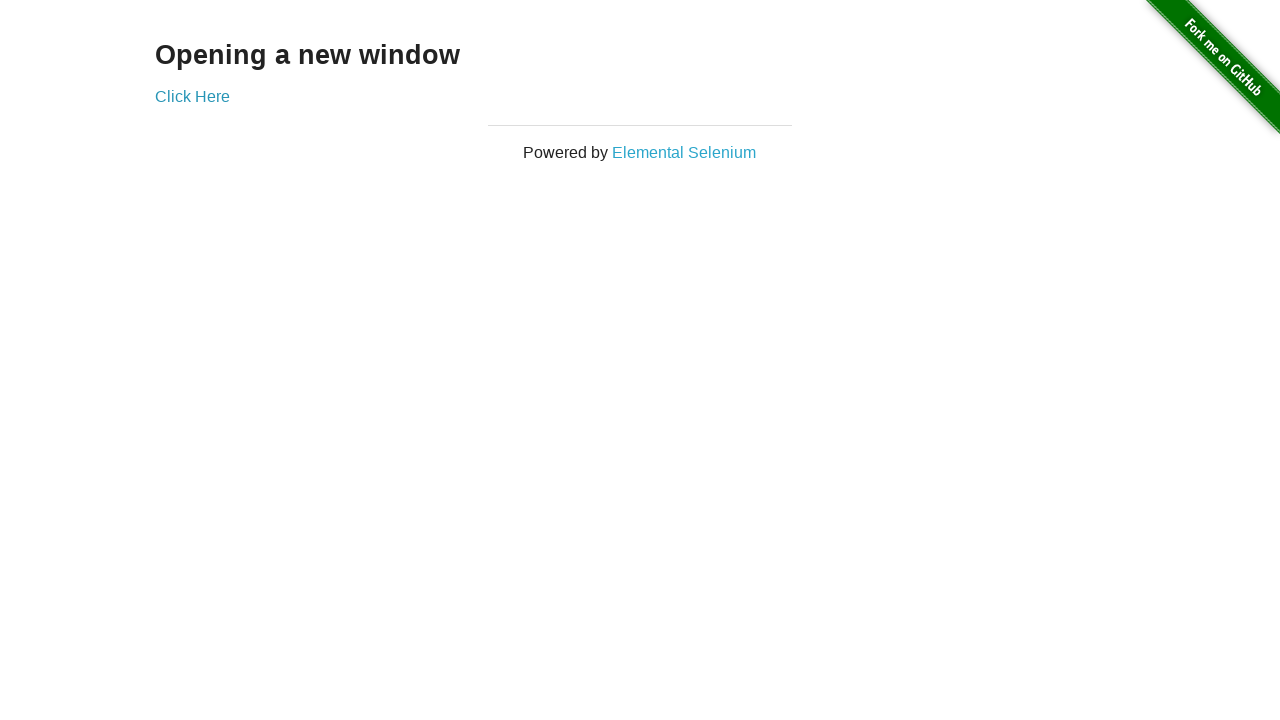